Navigates to the FantasyPros NFL rankings page and verifies the rankings table loads successfully

Starting URL: https://www.fantasypros.com/nfl/rankings/half-point-ppr-cheatsheets.php

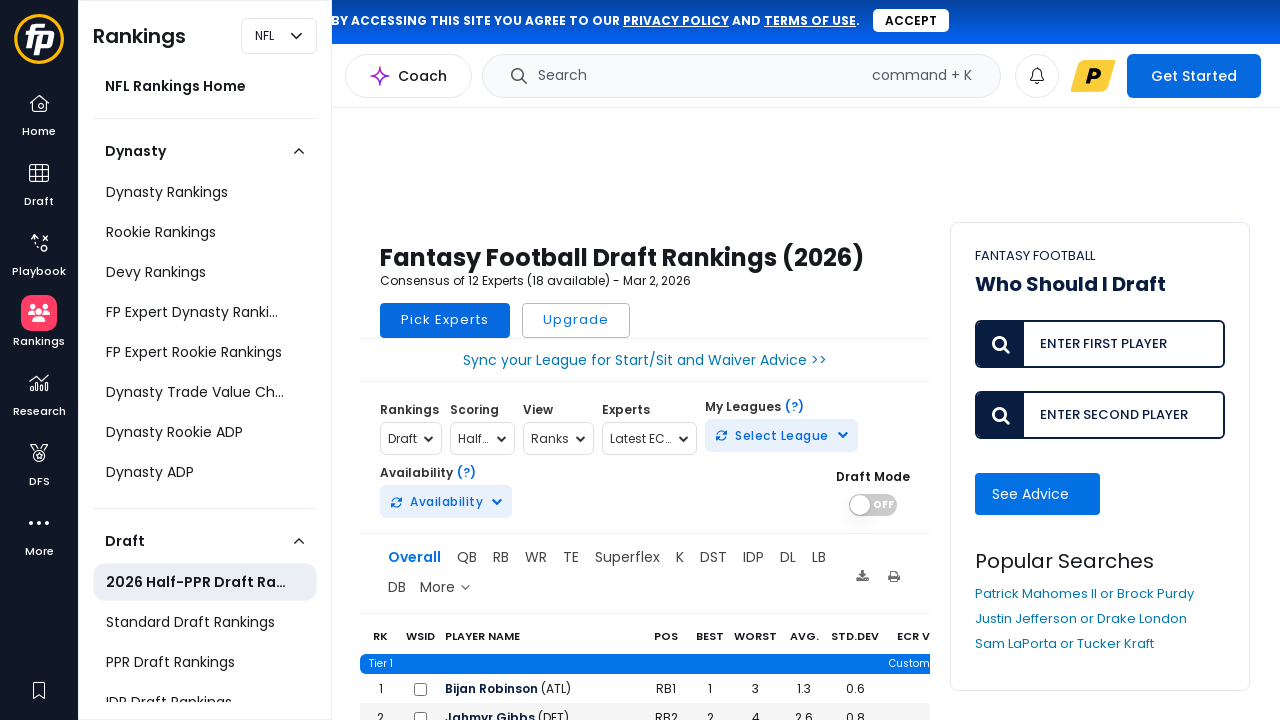

Navigated to FantasyPros NFL half-point PPR rankings page
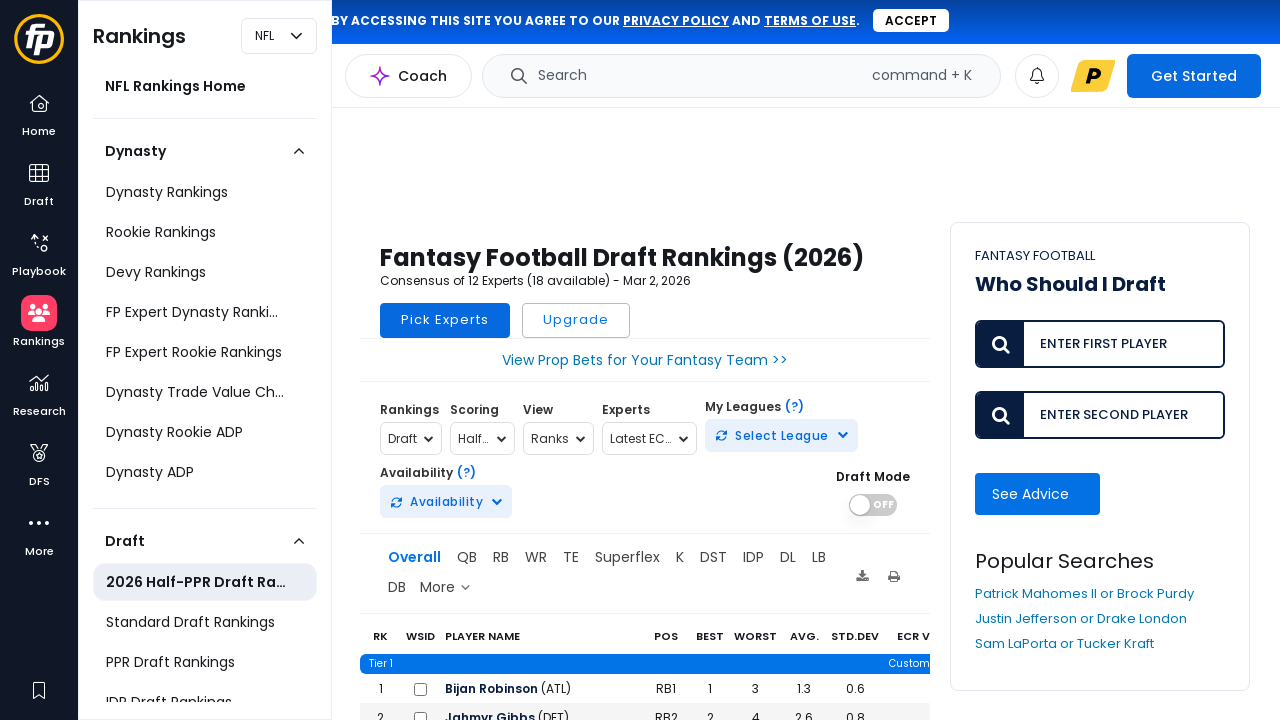

Rankings table loaded successfully
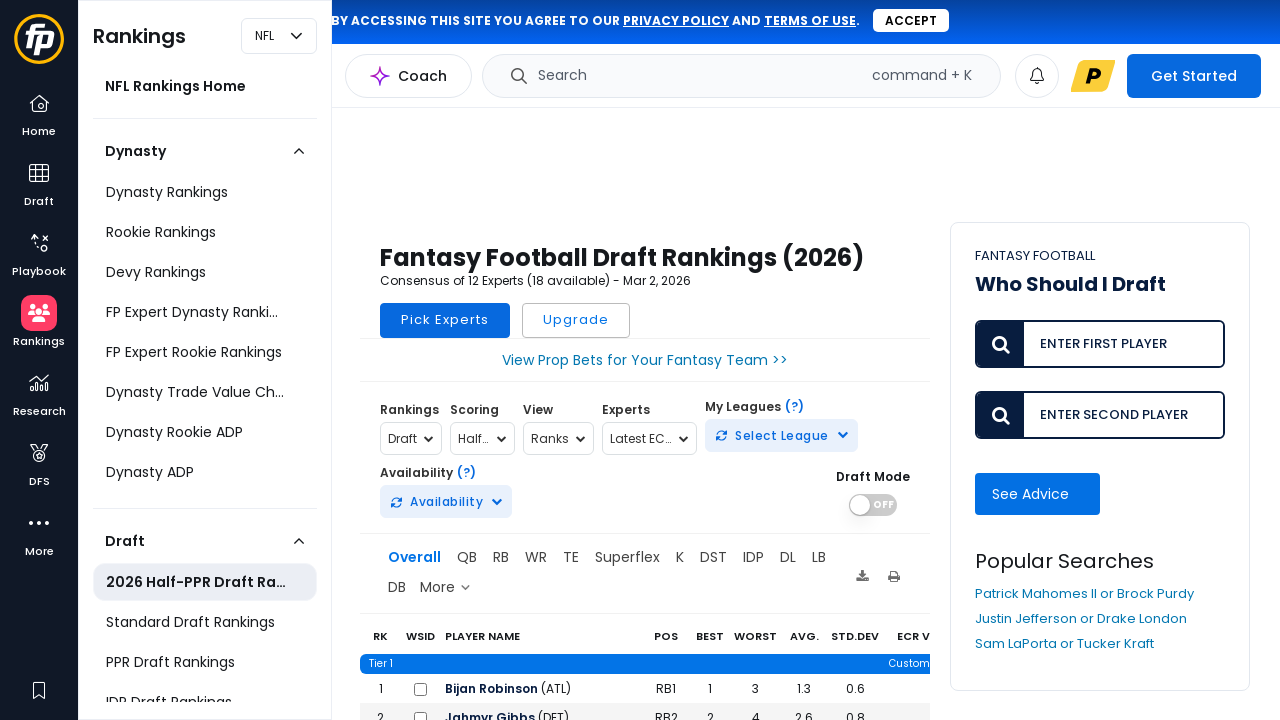

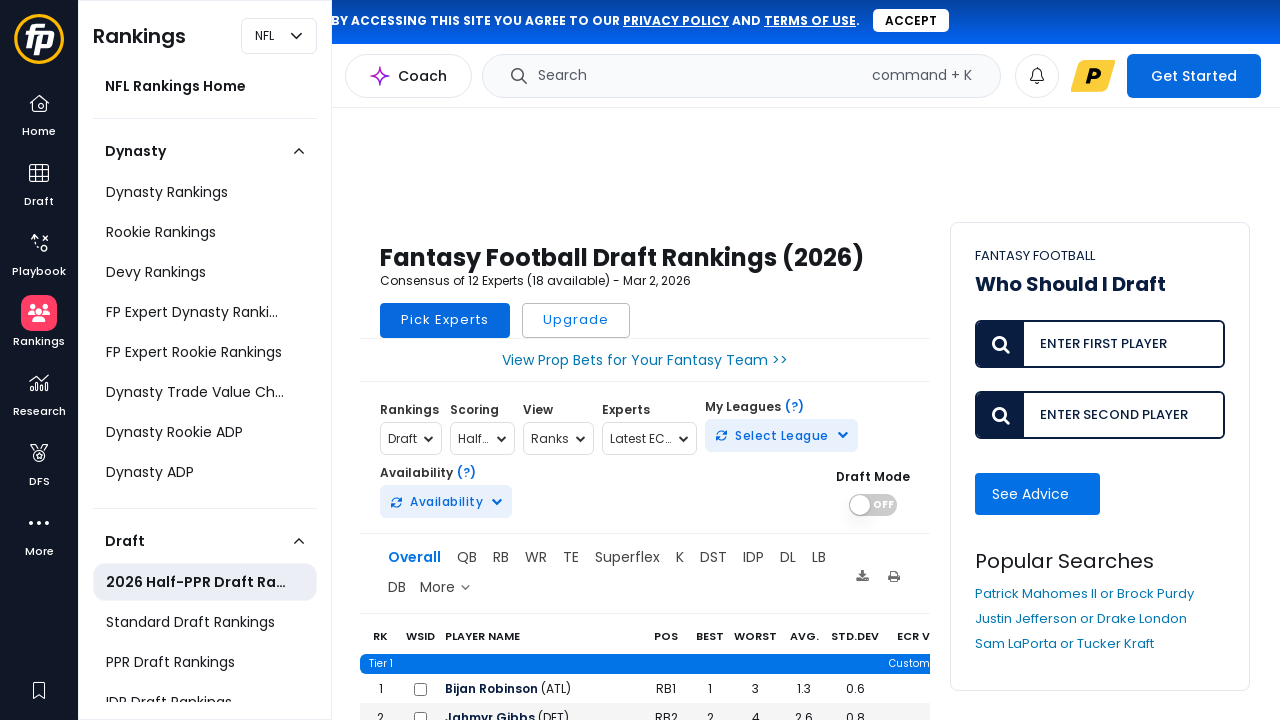